Tests window handling functionality by opening a new window, switching between windows, and interacting with form fields in the parent window

Starting URL: https://www.hyrtutorials.com/p/window-handles-practice.html

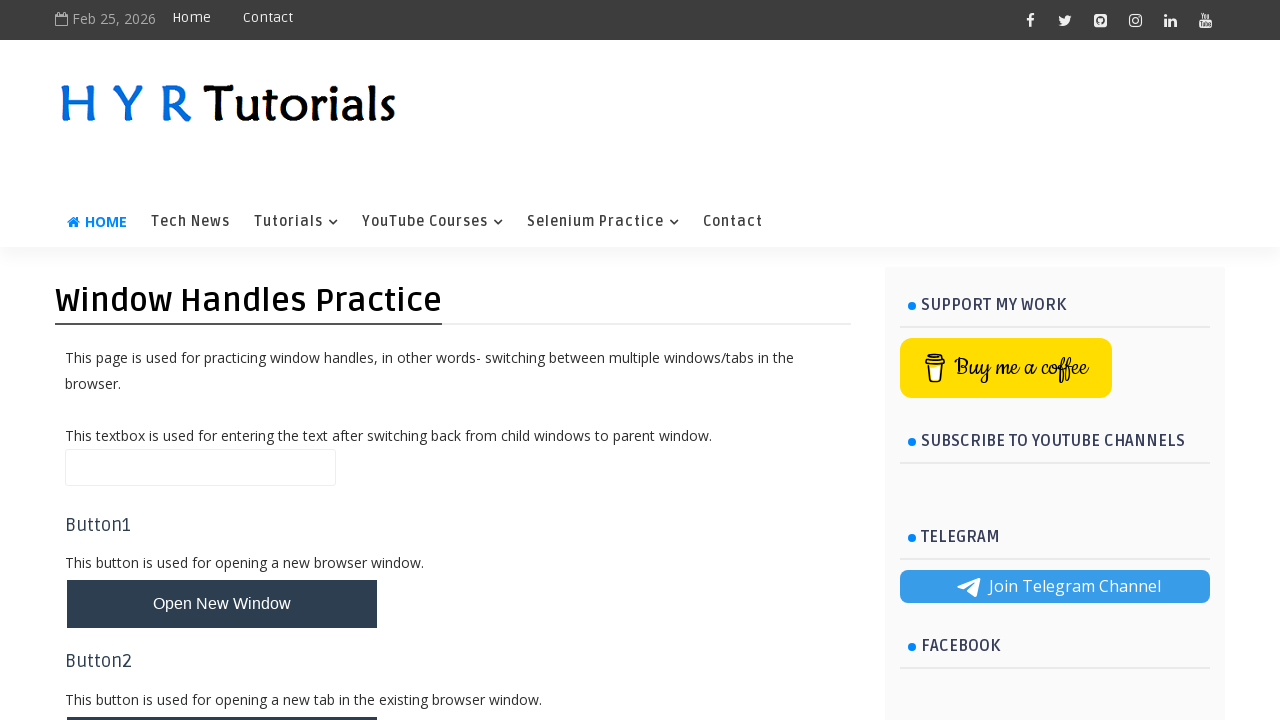

Filled name field in parent window with 'Text at parent window' on input#name
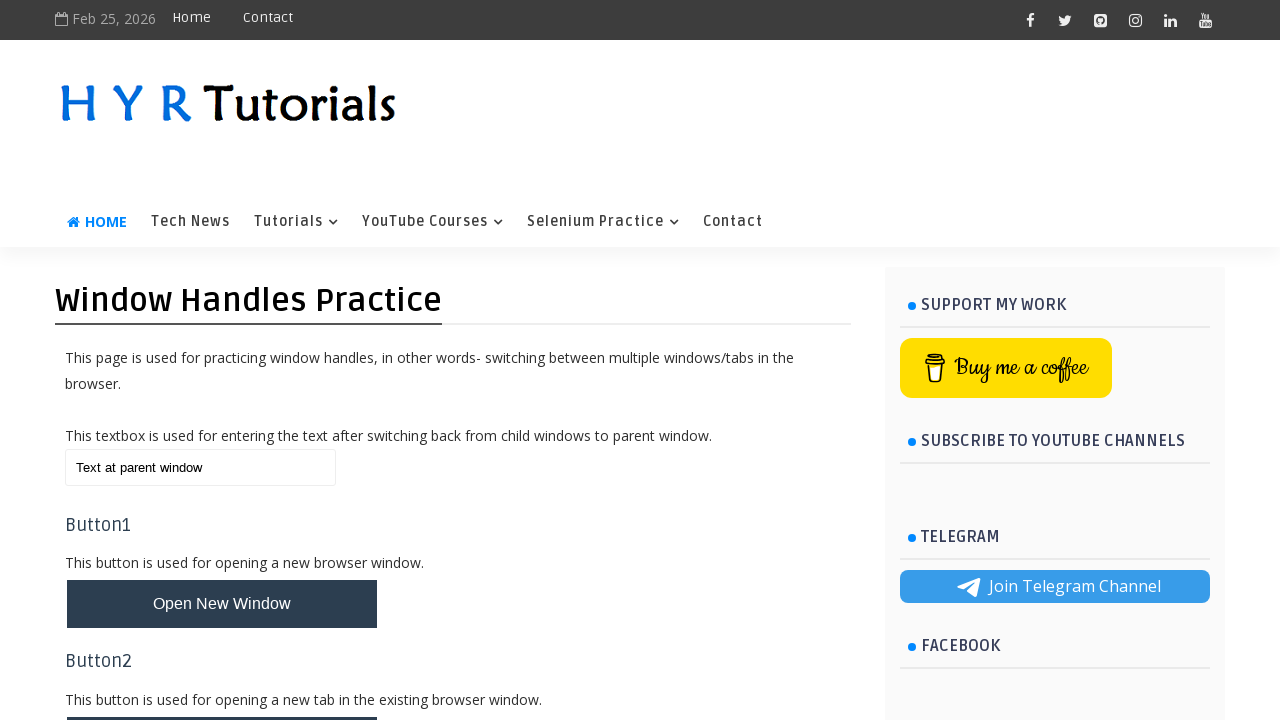

Clicked button to open new window at (222, 604) on button#newWindowBtn
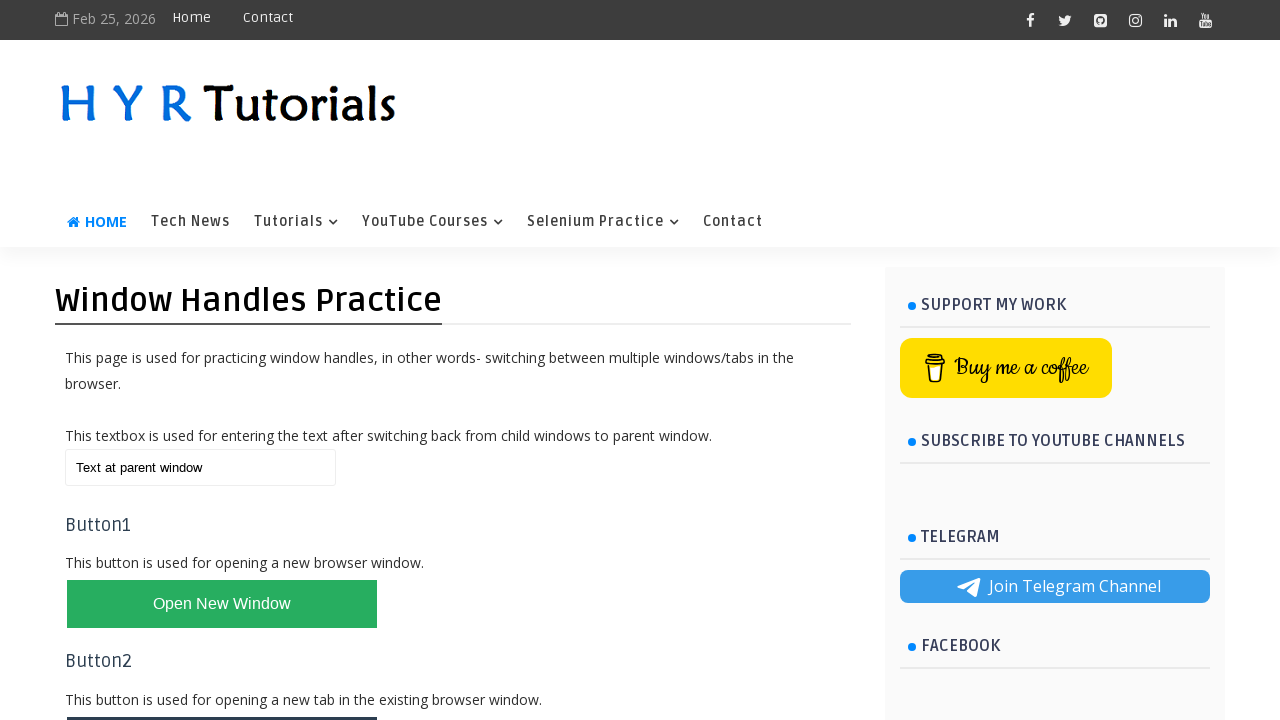

New window opened and captured
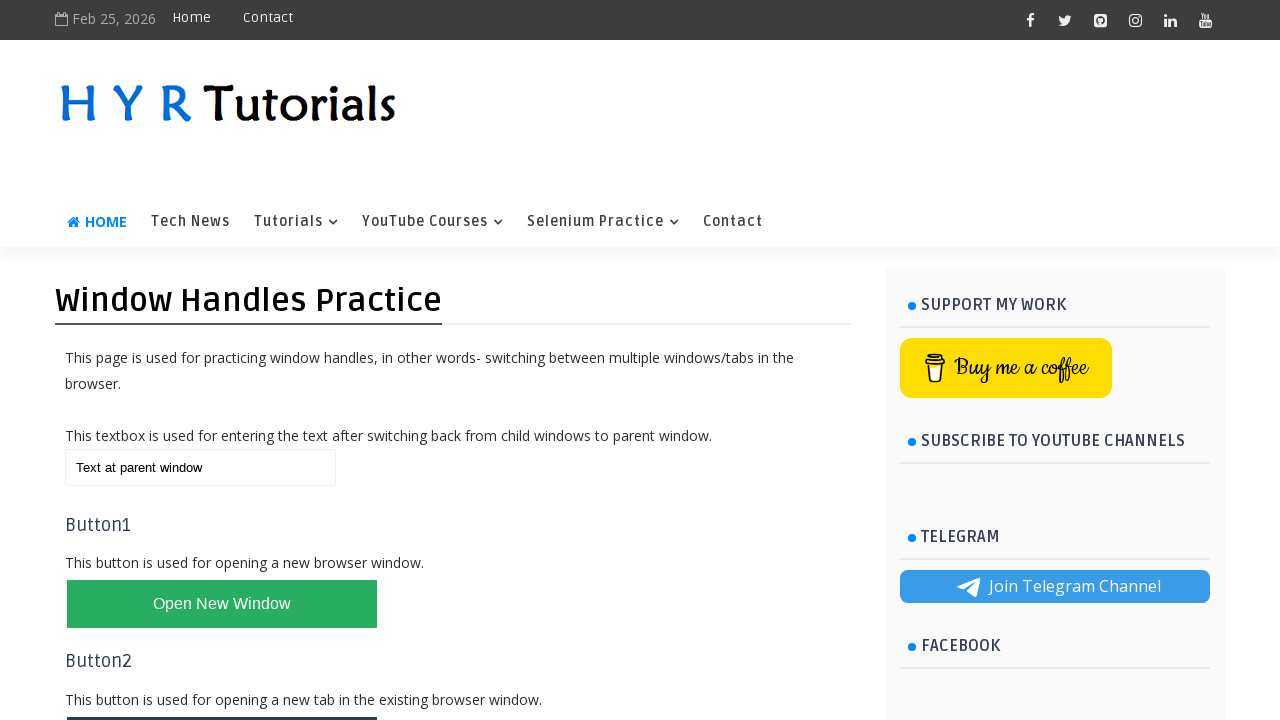

Retrieved new window title: Basic Controls - H Y R Tutorials
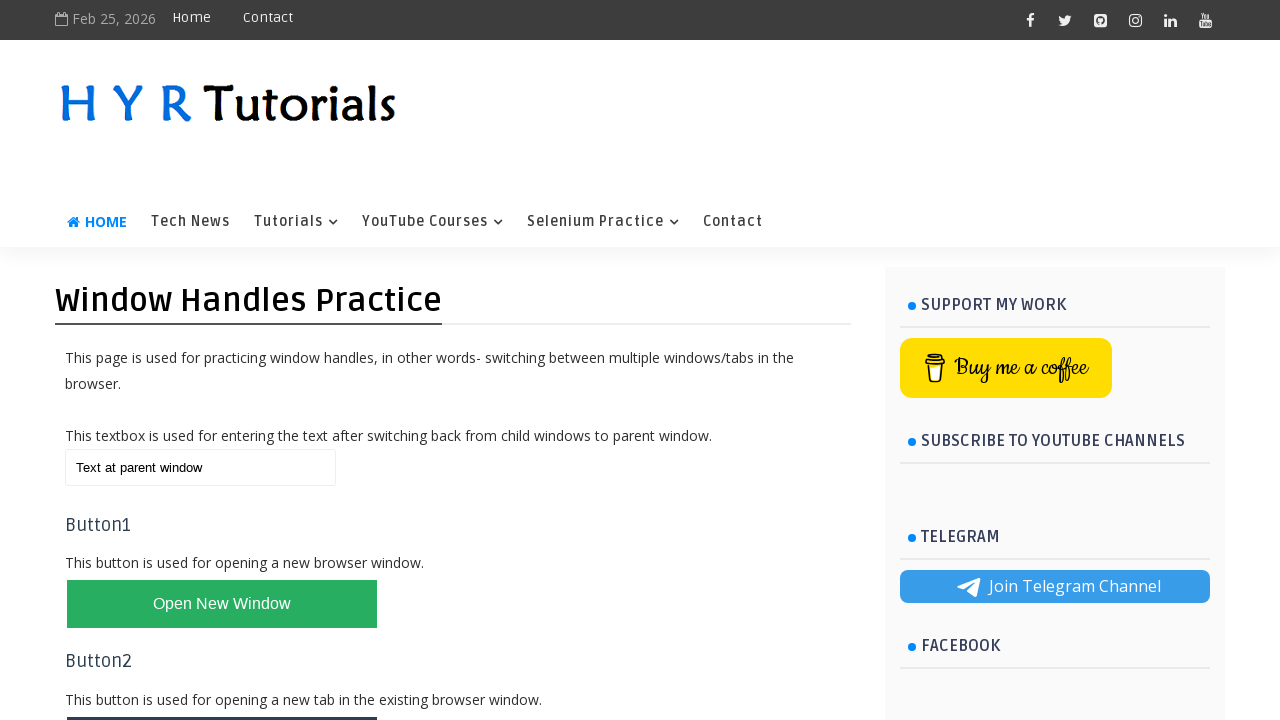

Closed new window and returned to parent window
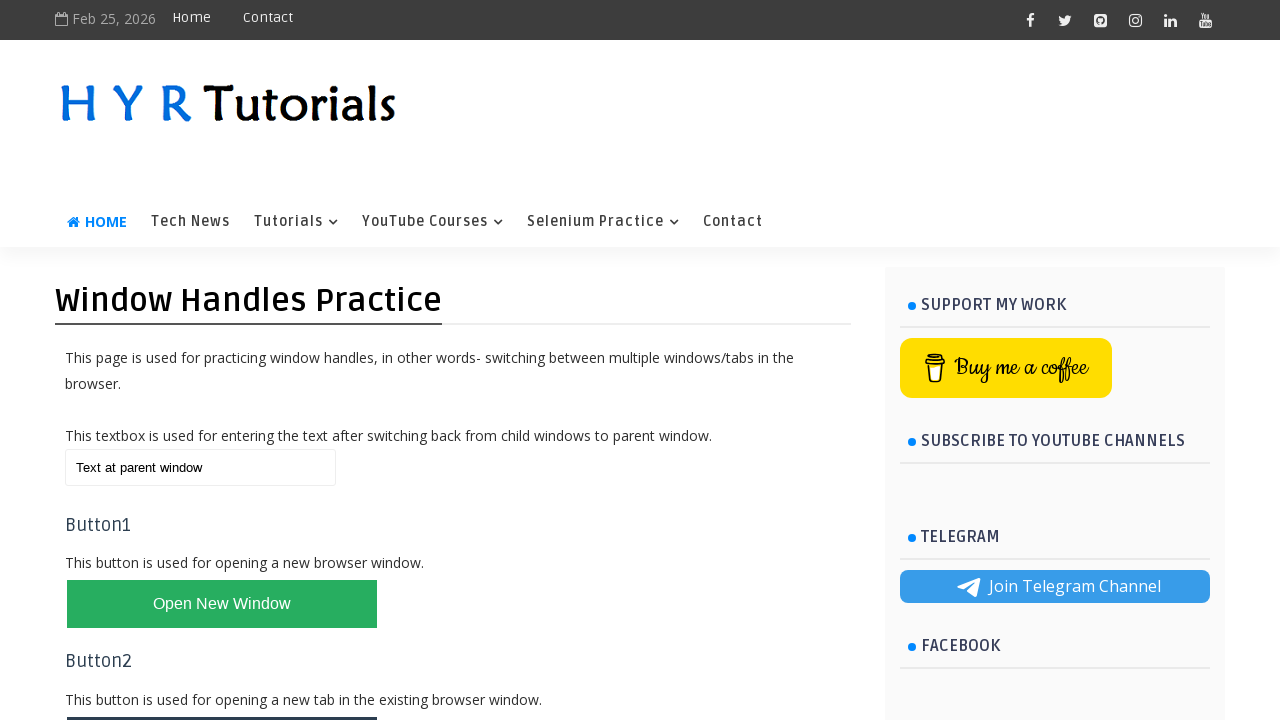

Cleared name field in parent window on input#name
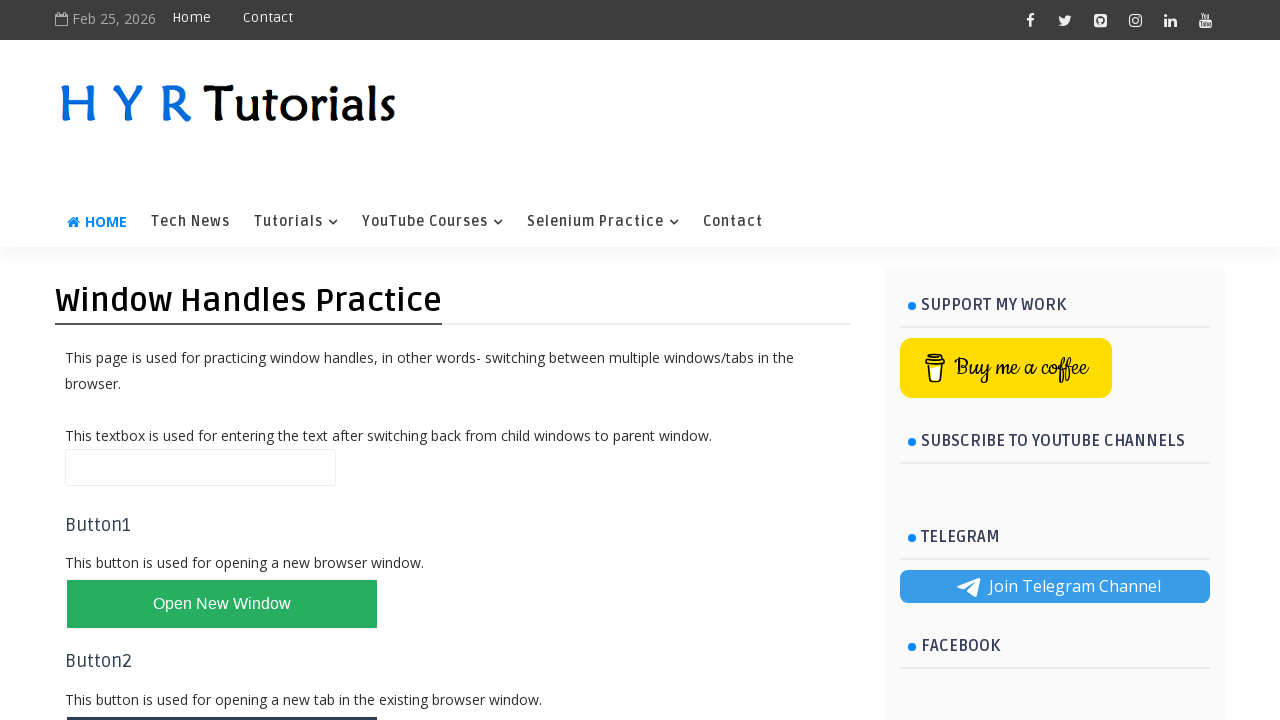

Filled name field with 'Text at parent window after returnback child window' on input#name
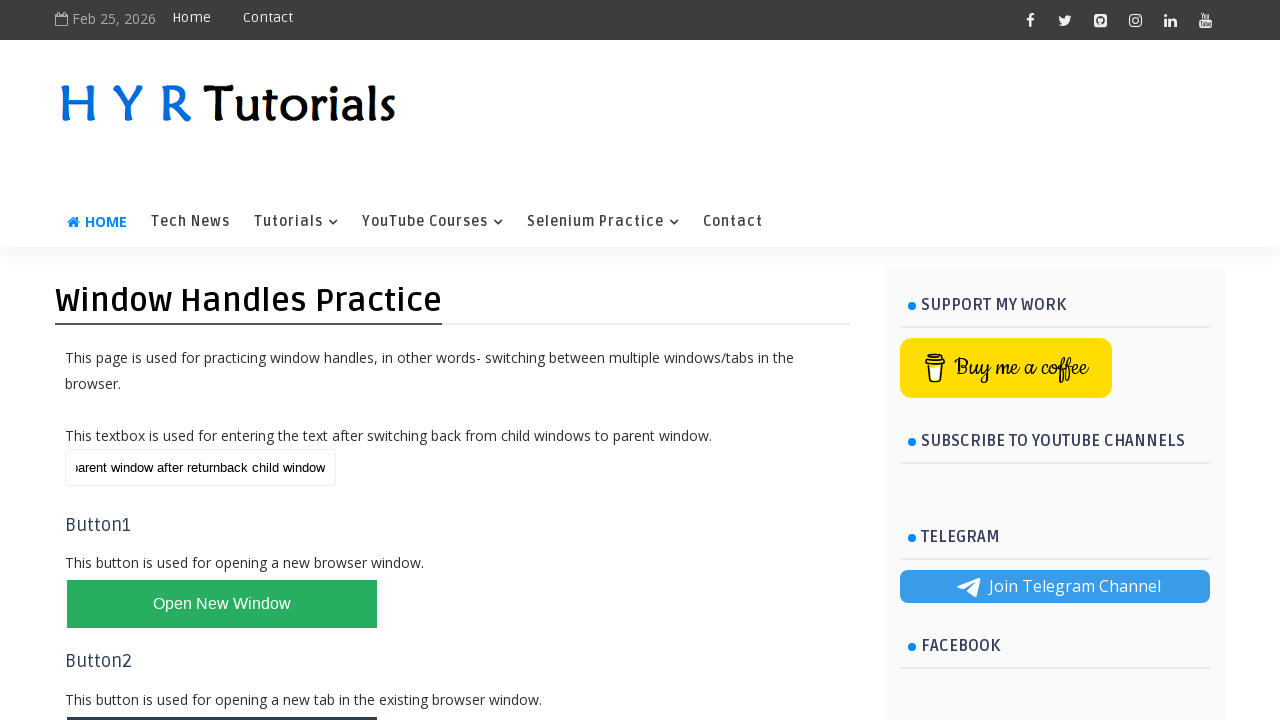

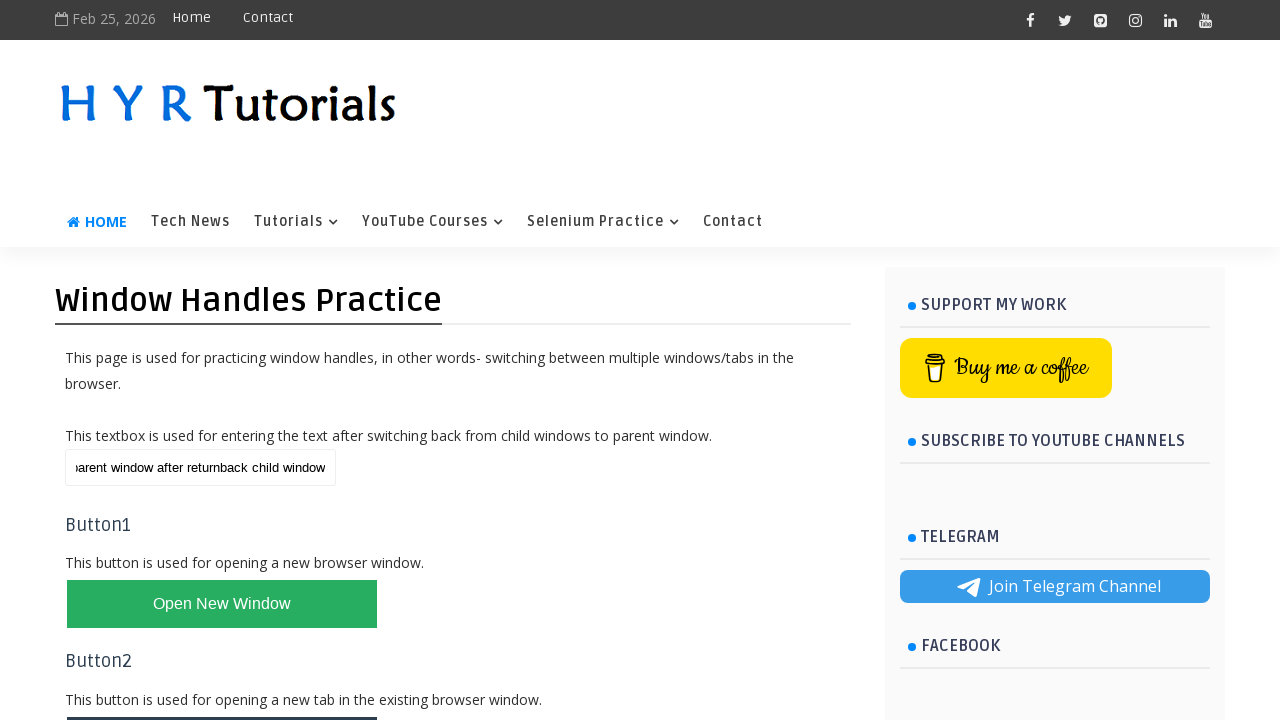